Tests that the search input is functional by filling it with a search term and then clearing it.

Starting URL: https://whereami-5kp.pages.dev/browse

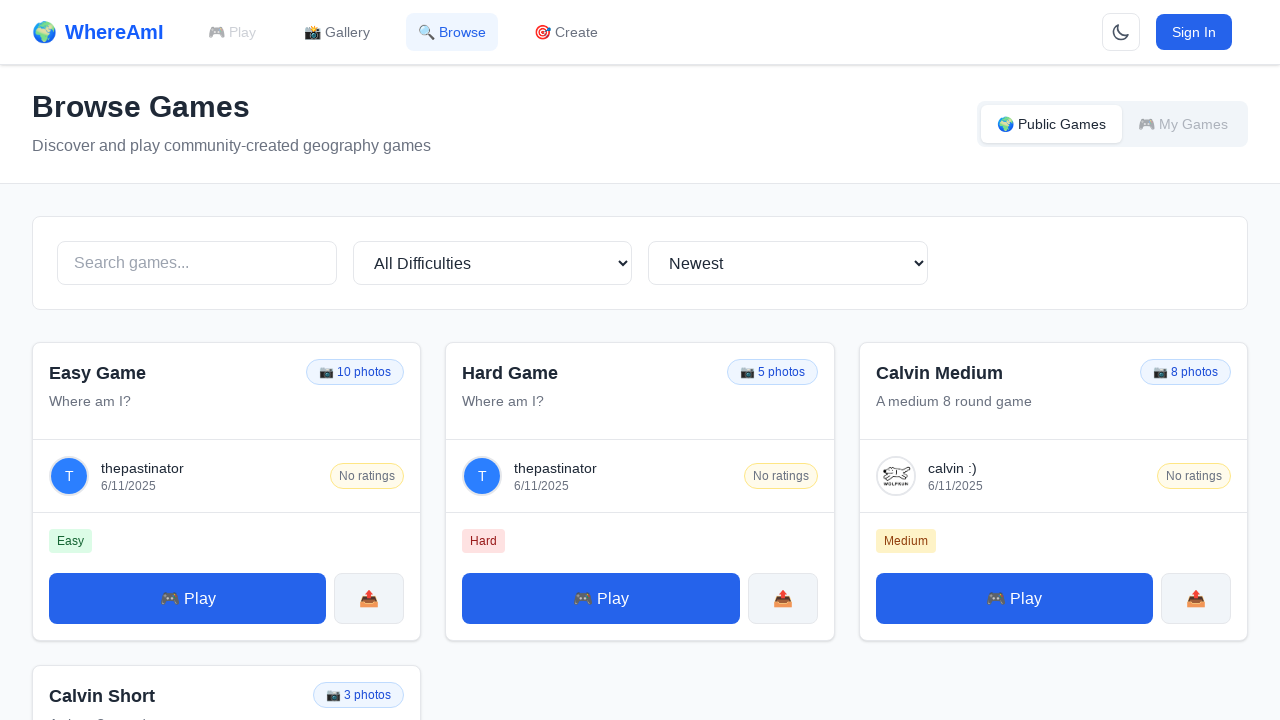

Waited for page to fully load (networkidle)
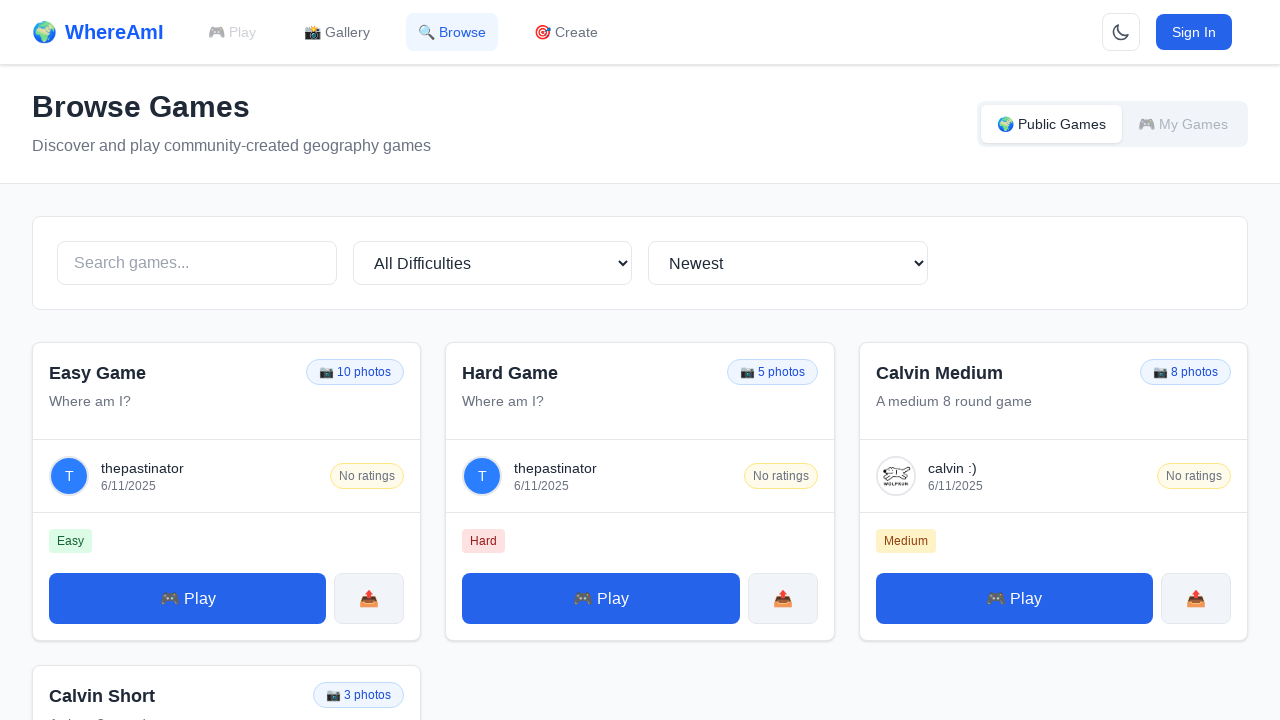

Located search input field with placeholder 'Search games...'
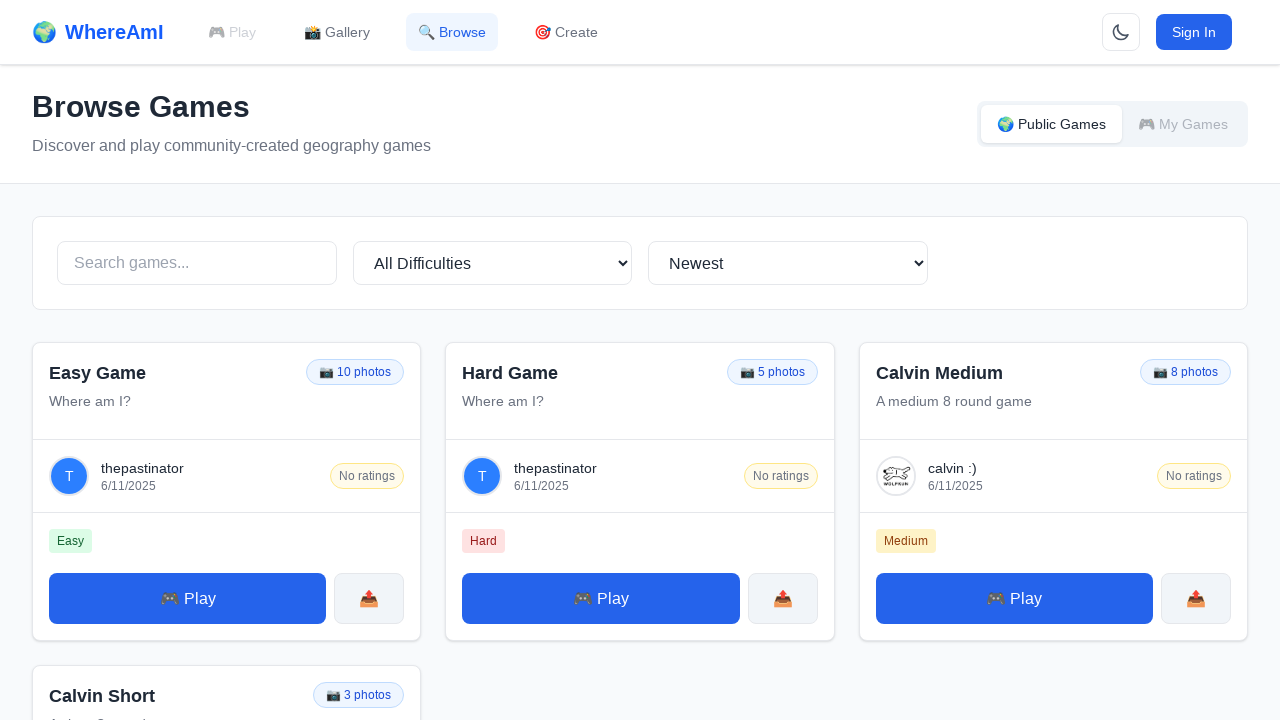

Search input became visible
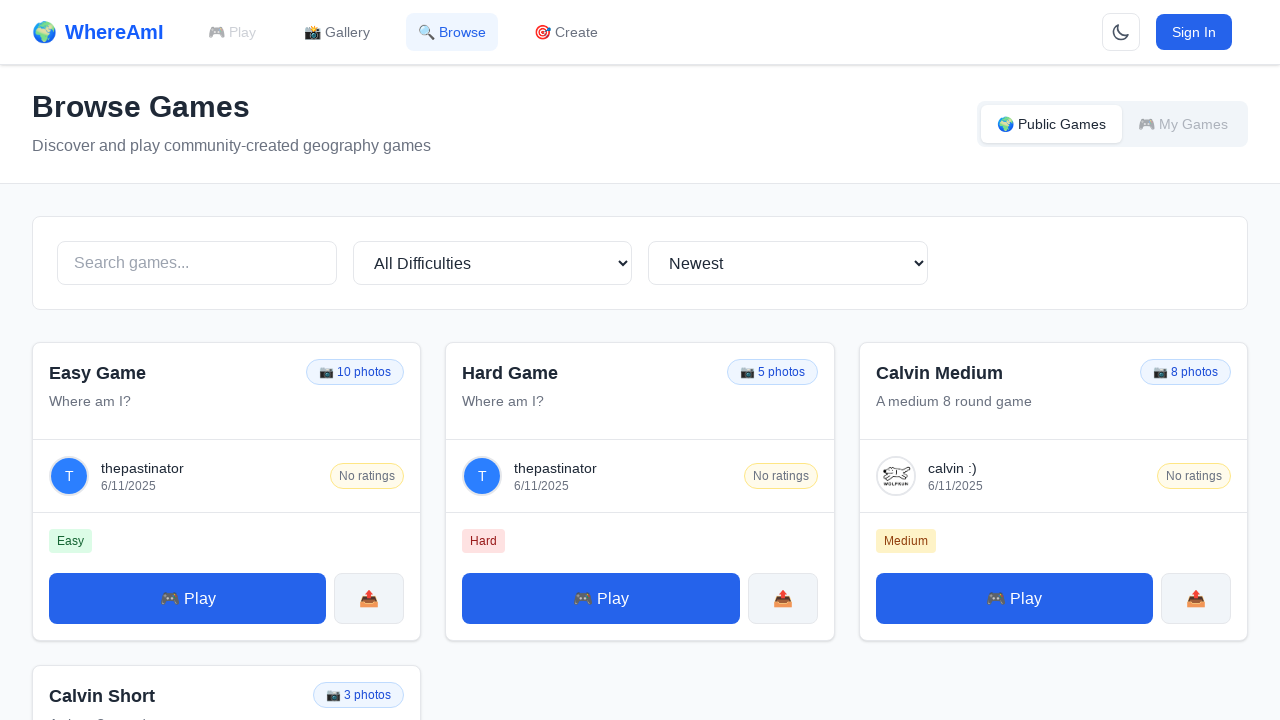

Filled search input with 'test search' on input[placeholder="Search games..."]
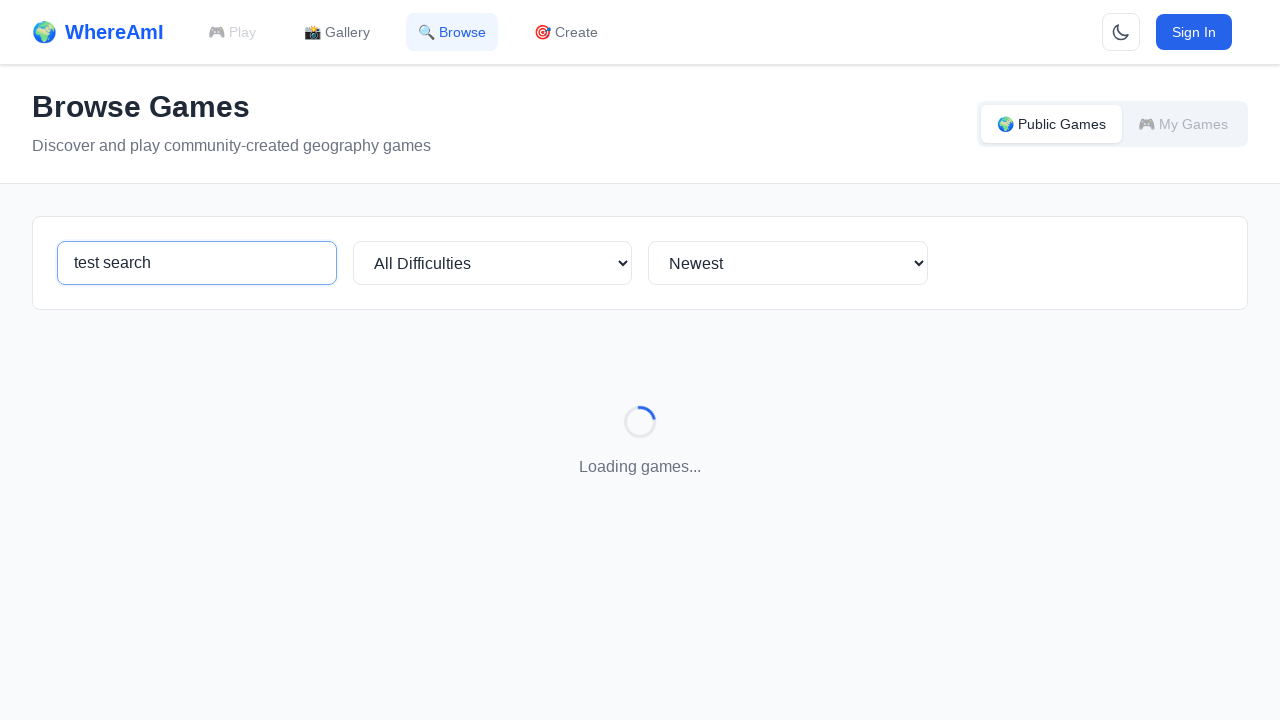

Cleared the search input field on input[placeholder="Search games..."]
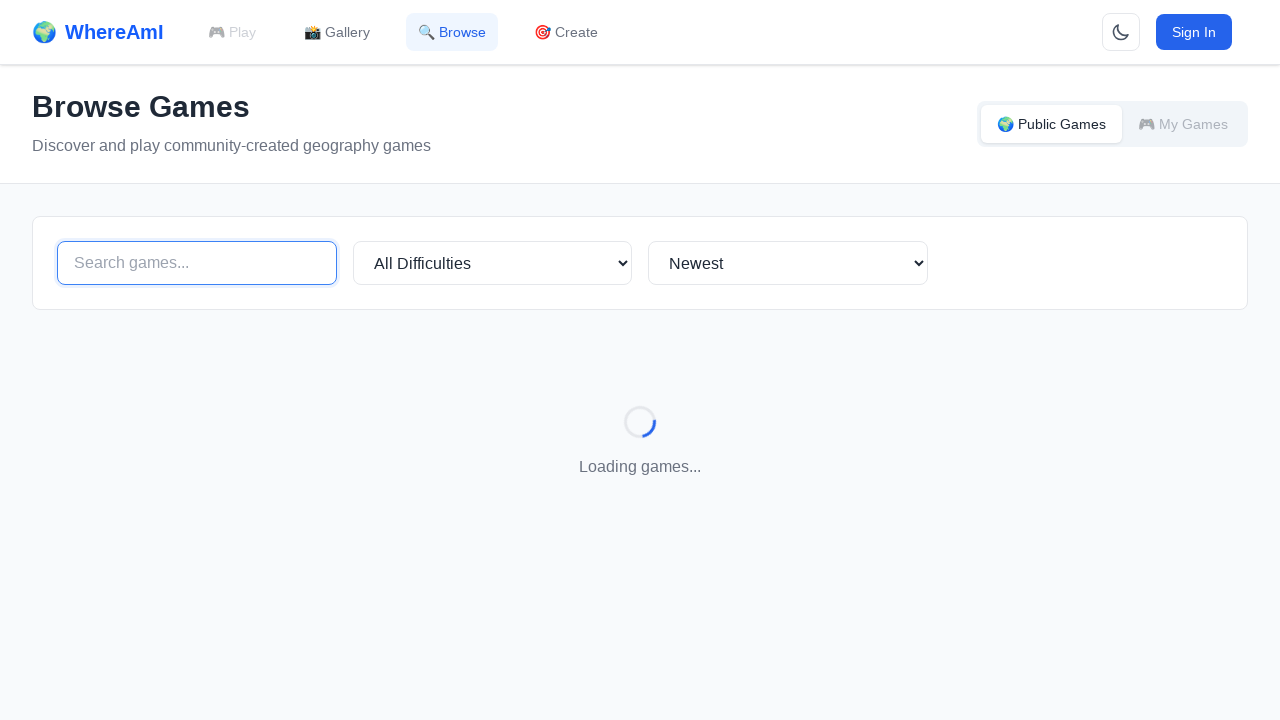

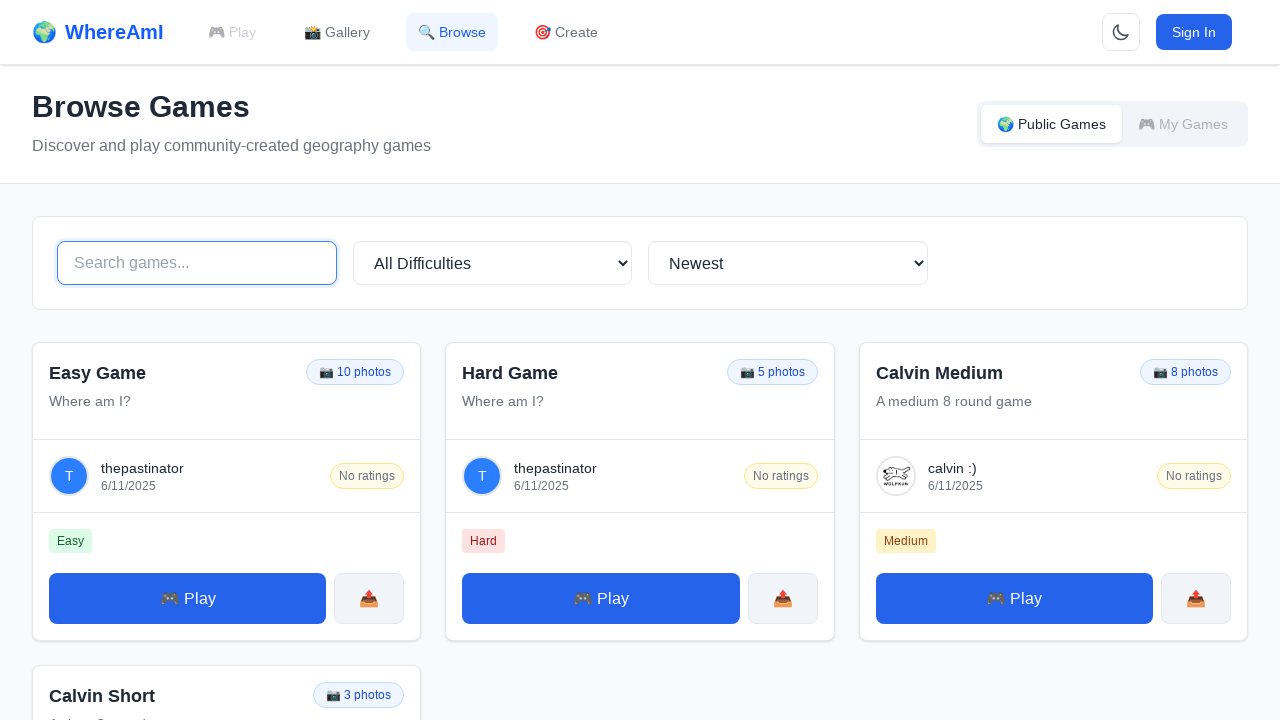